Tests a registration form by filling in required fields (name, surname, email) and submitting, then verifies the success message is displayed.

Starting URL: http://suninjuly.github.io/registration1.html

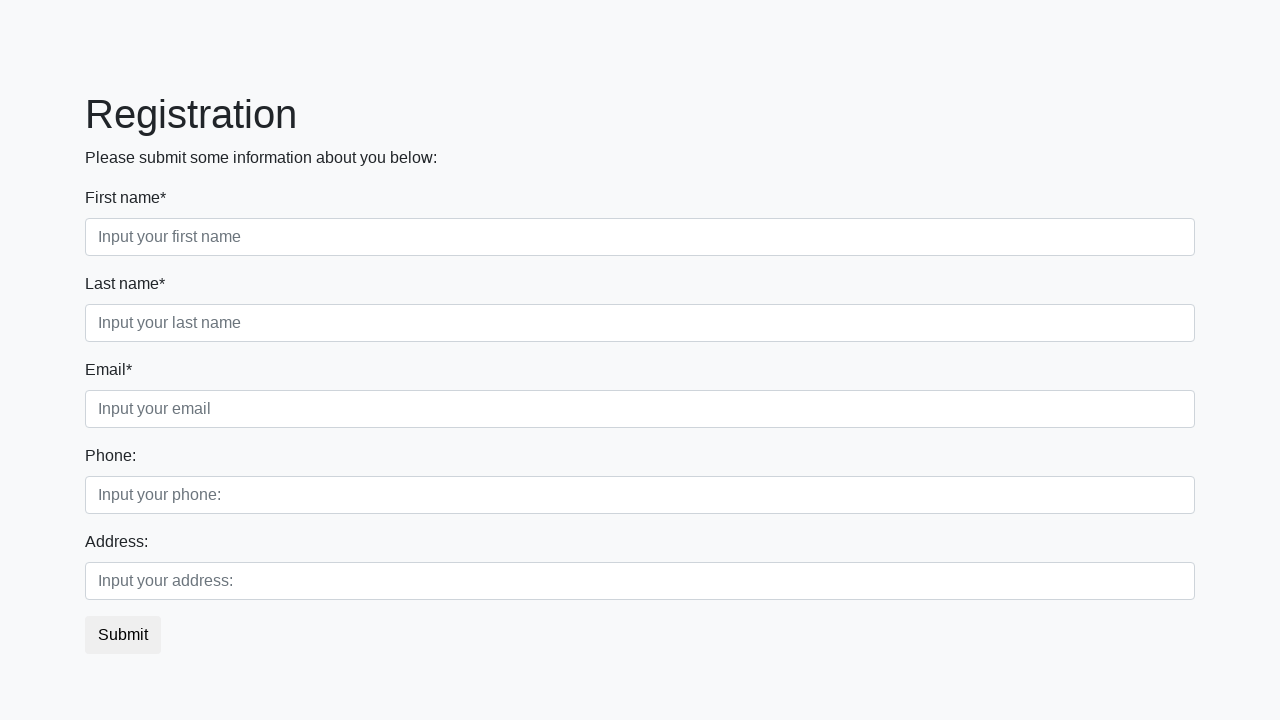

Filled in name field with 'John' on .form-control.first[required]
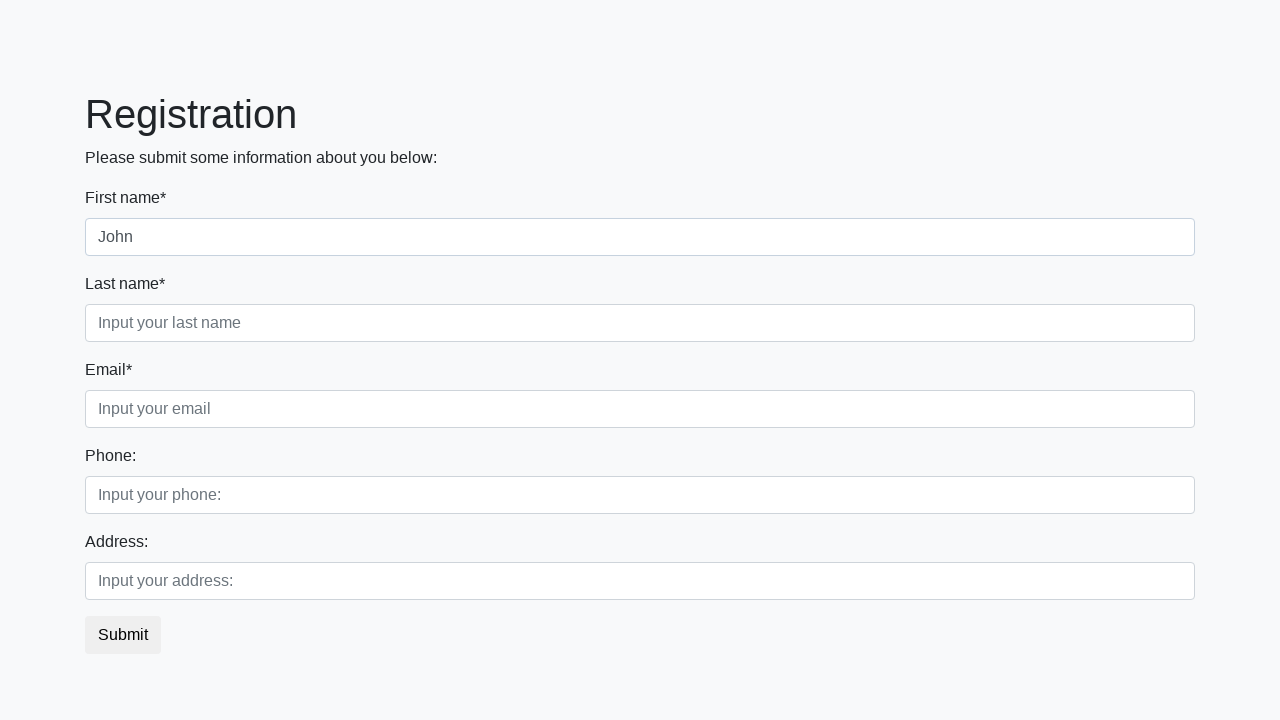

Filled in surname field with 'Smith' on .form-control.second[required]
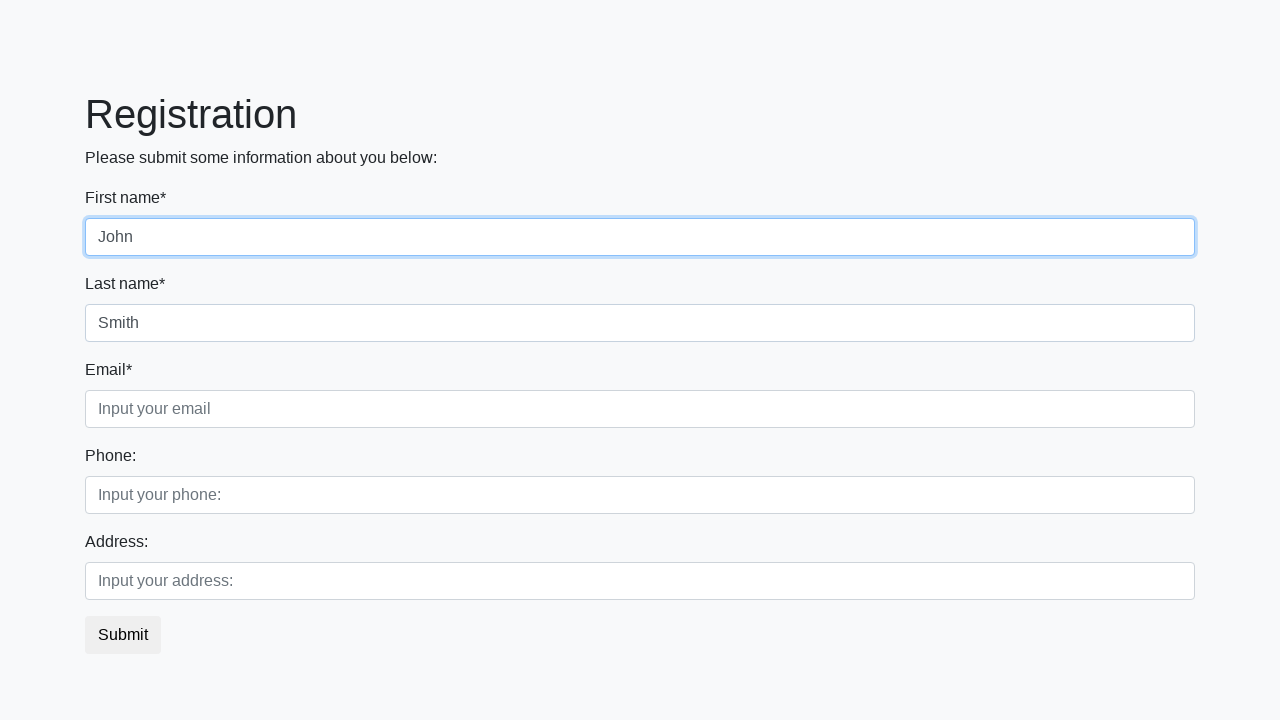

Filled in email field with 'john.smith@example.com' on .form-control.third[required]
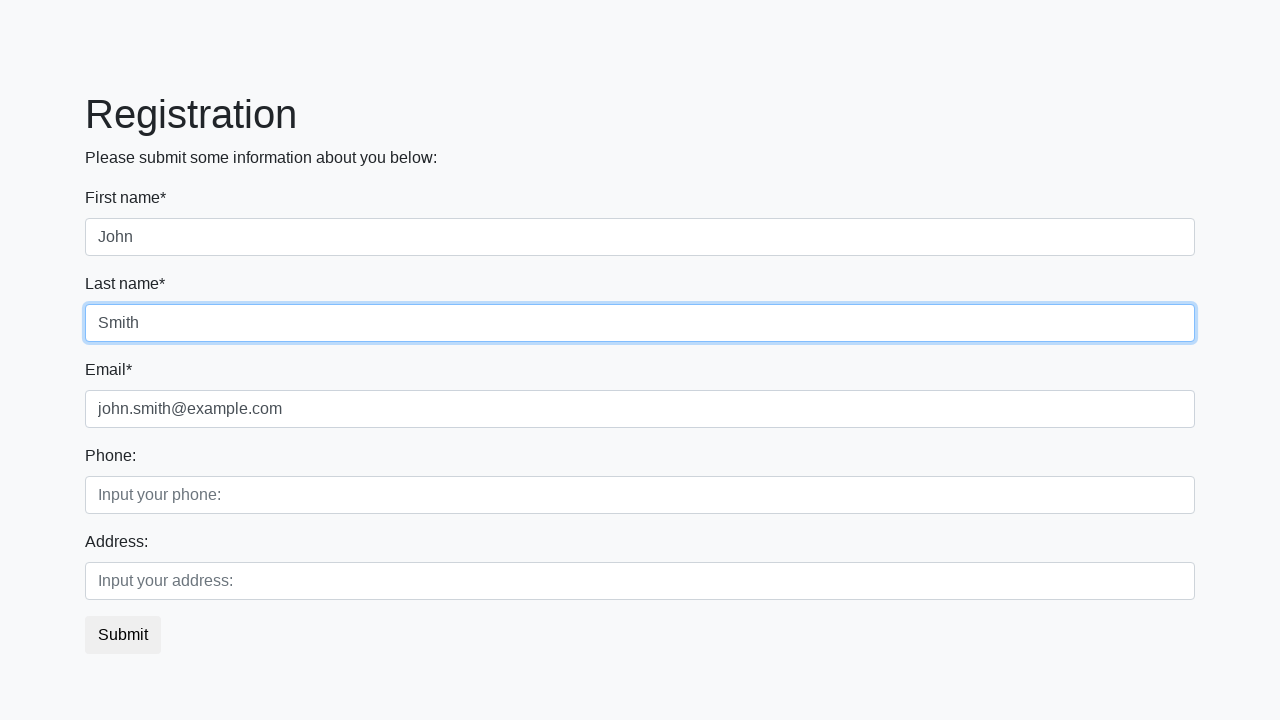

Clicked the submit button at (123, 635) on button.btn
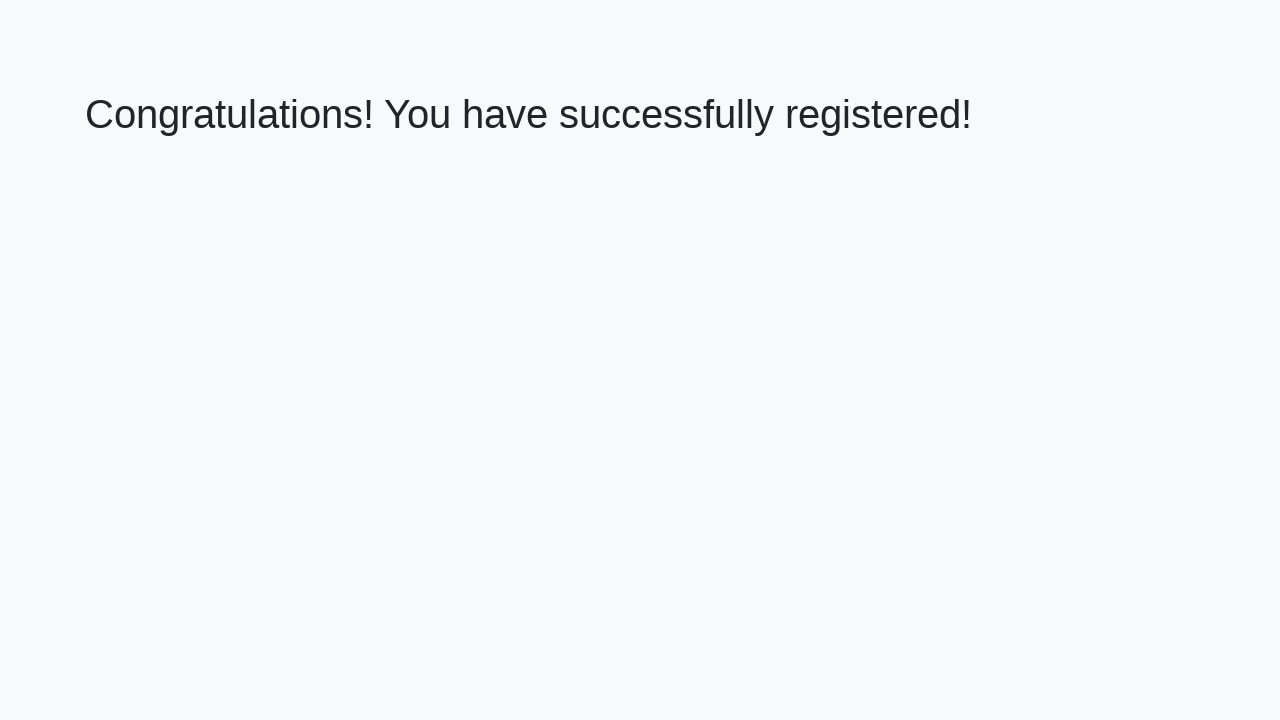

Success message appeared
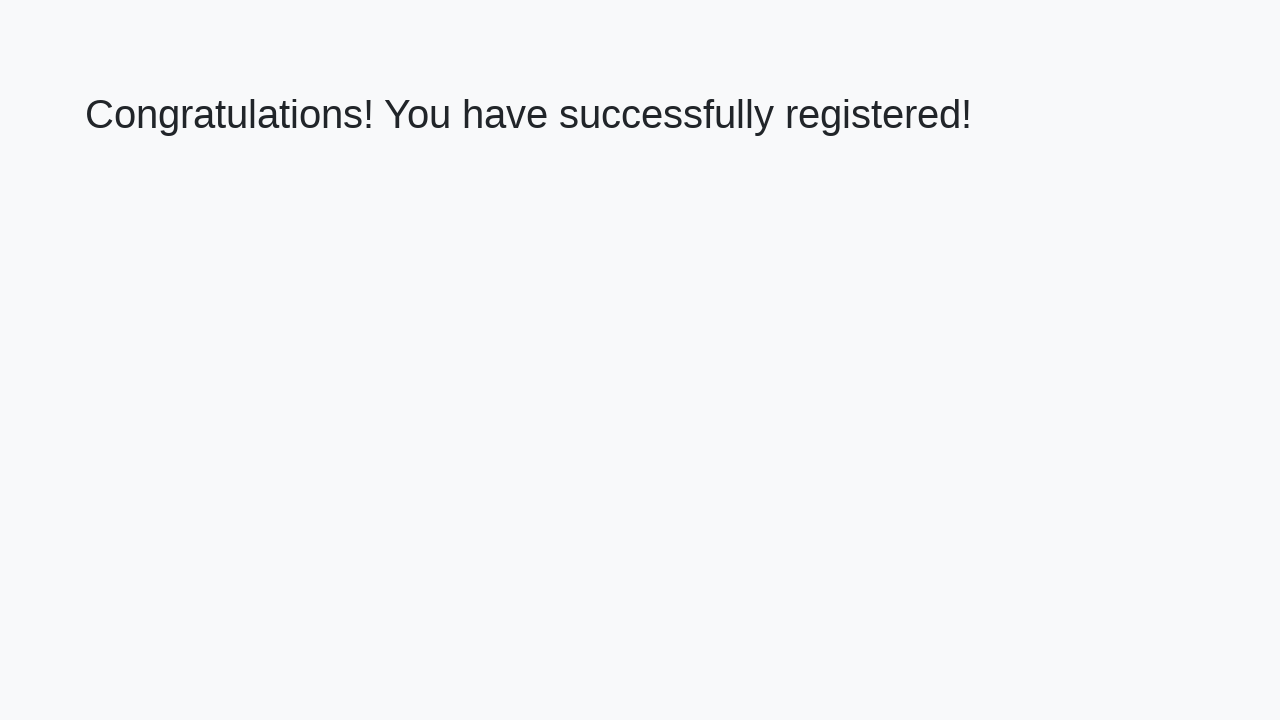

Retrieved success message text: 'Congratulations! You have successfully registered!'
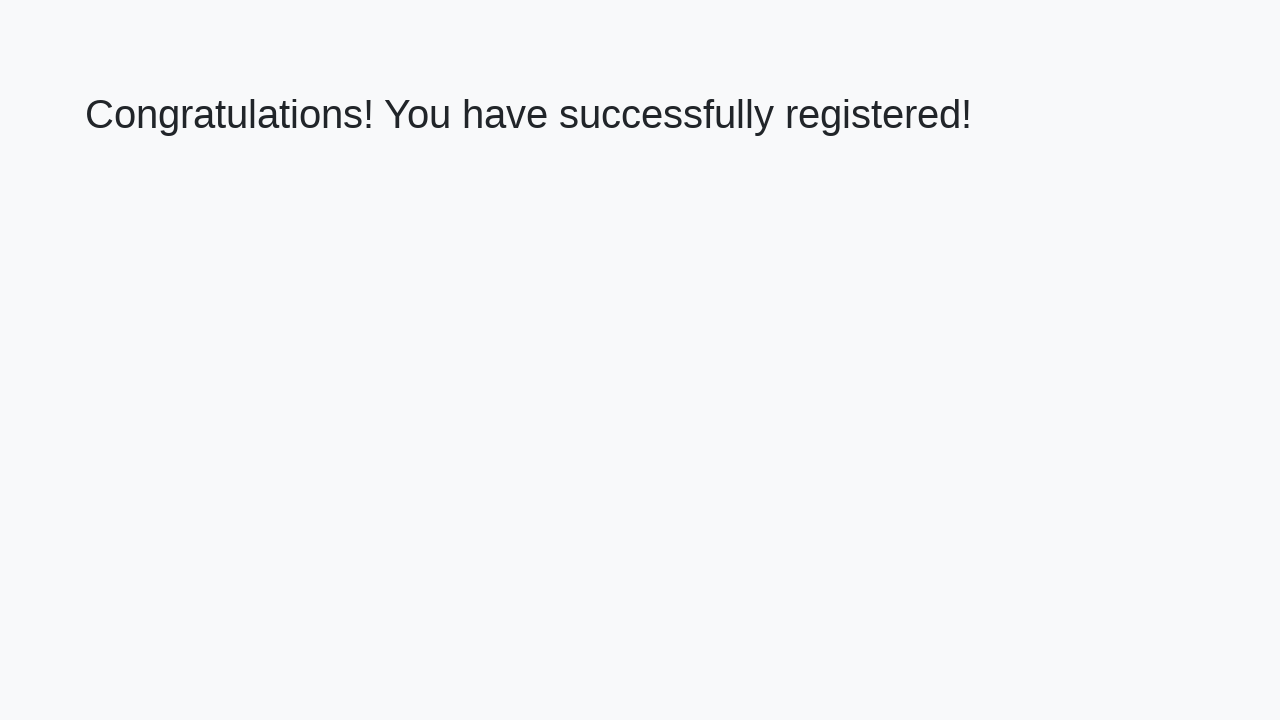

Assertion passed: success message is correct
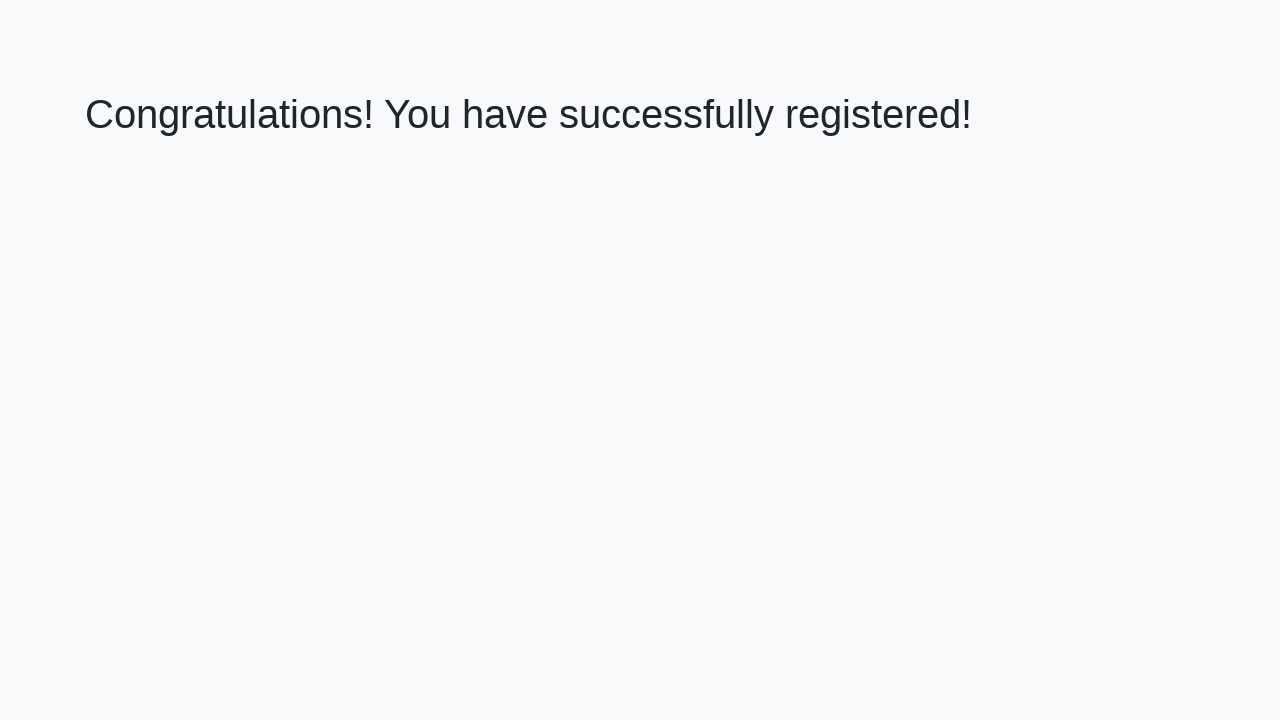

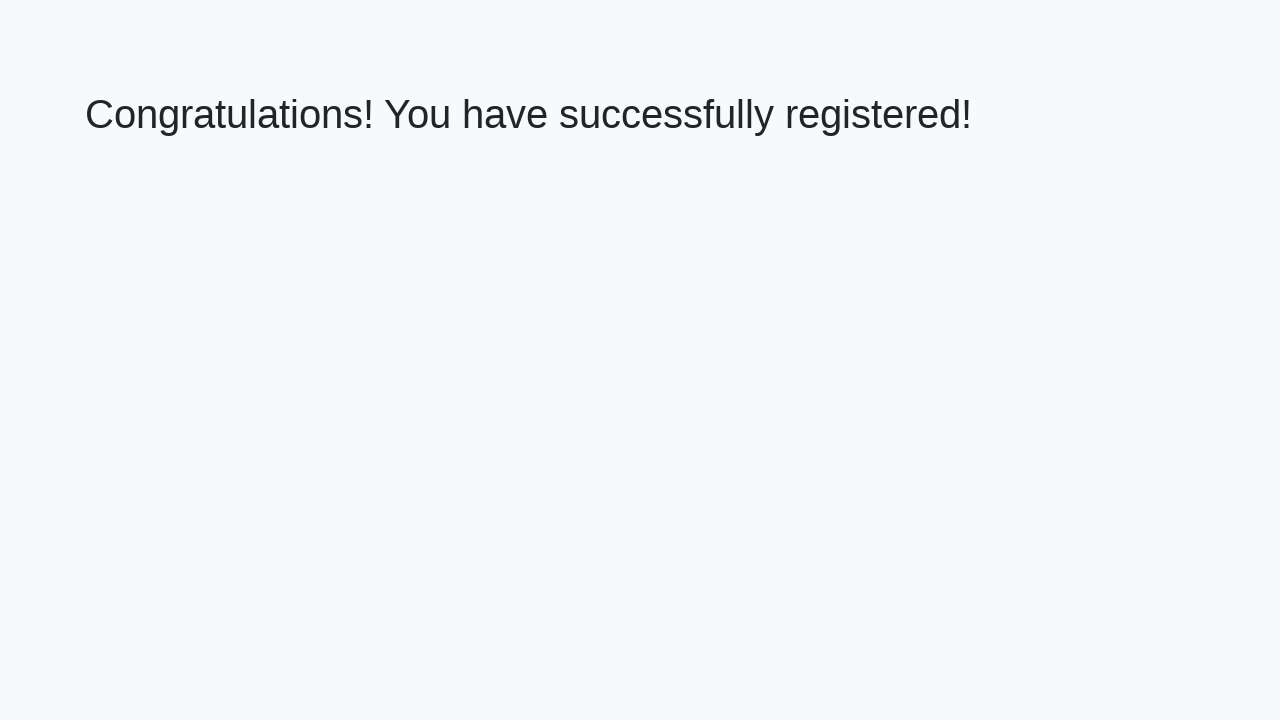